Tests double-click functionality on an input field and verifies the field value changes to "Hello World!" after the double-click action.

Starting URL: https://testautomationpractice.blogspot.com/

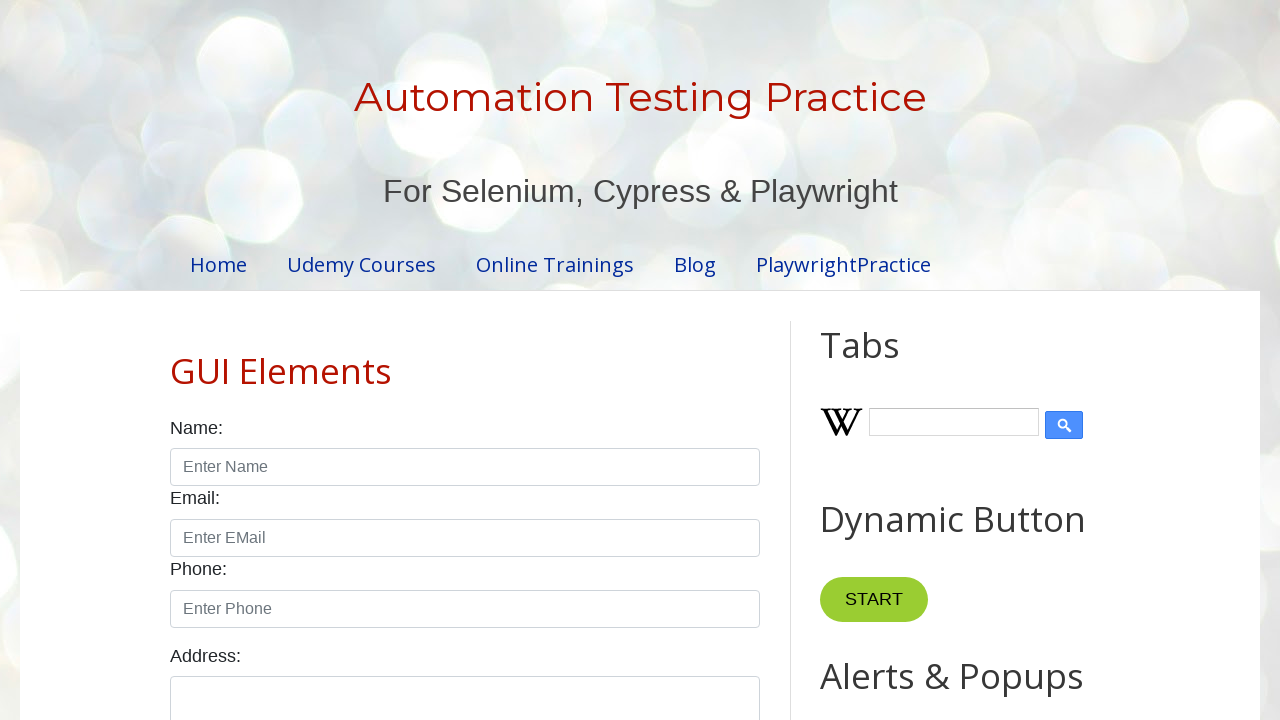

Double-clicked on input field #field1 at (977, 361) on #field1
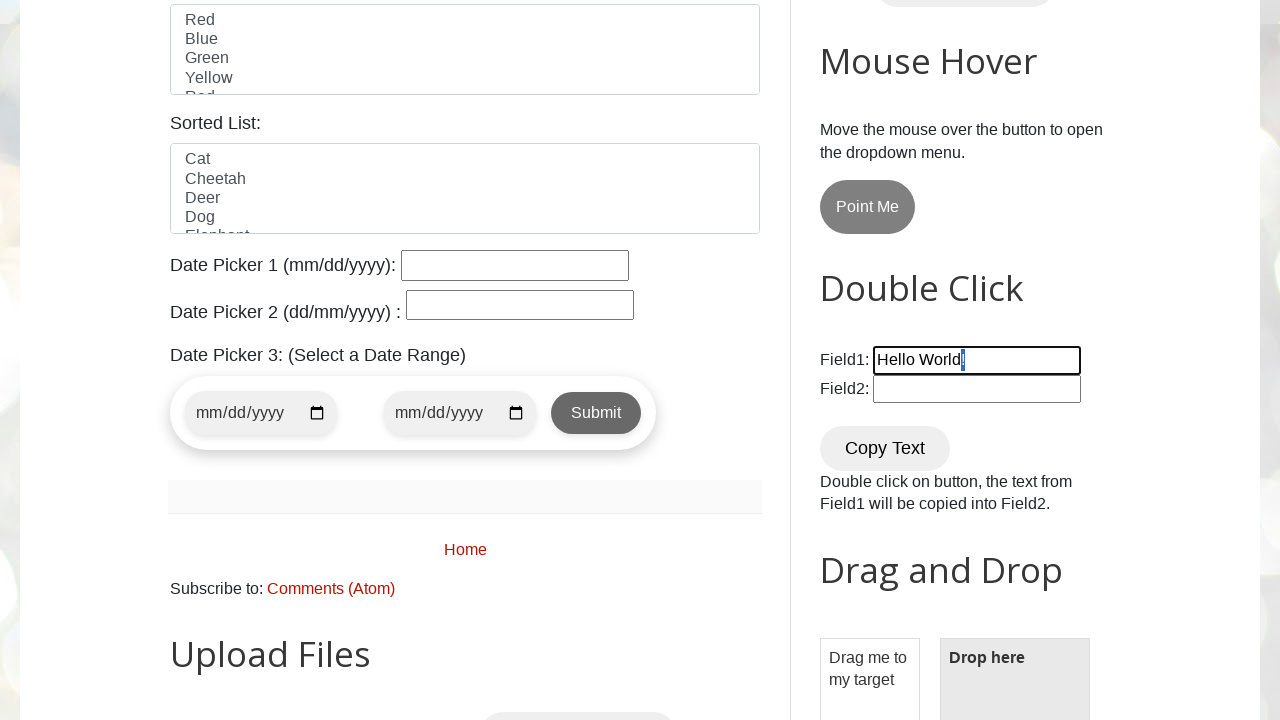

Waited 1000ms for double-click action to complete
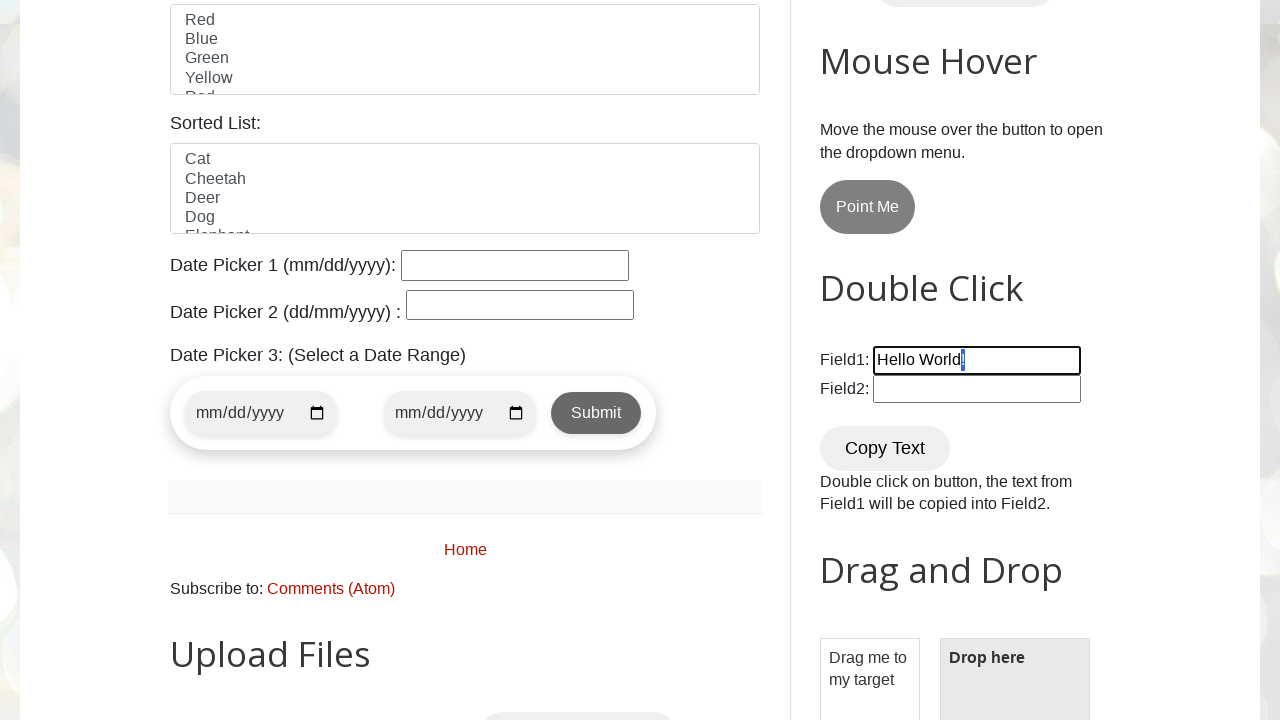

Retrieved input field value
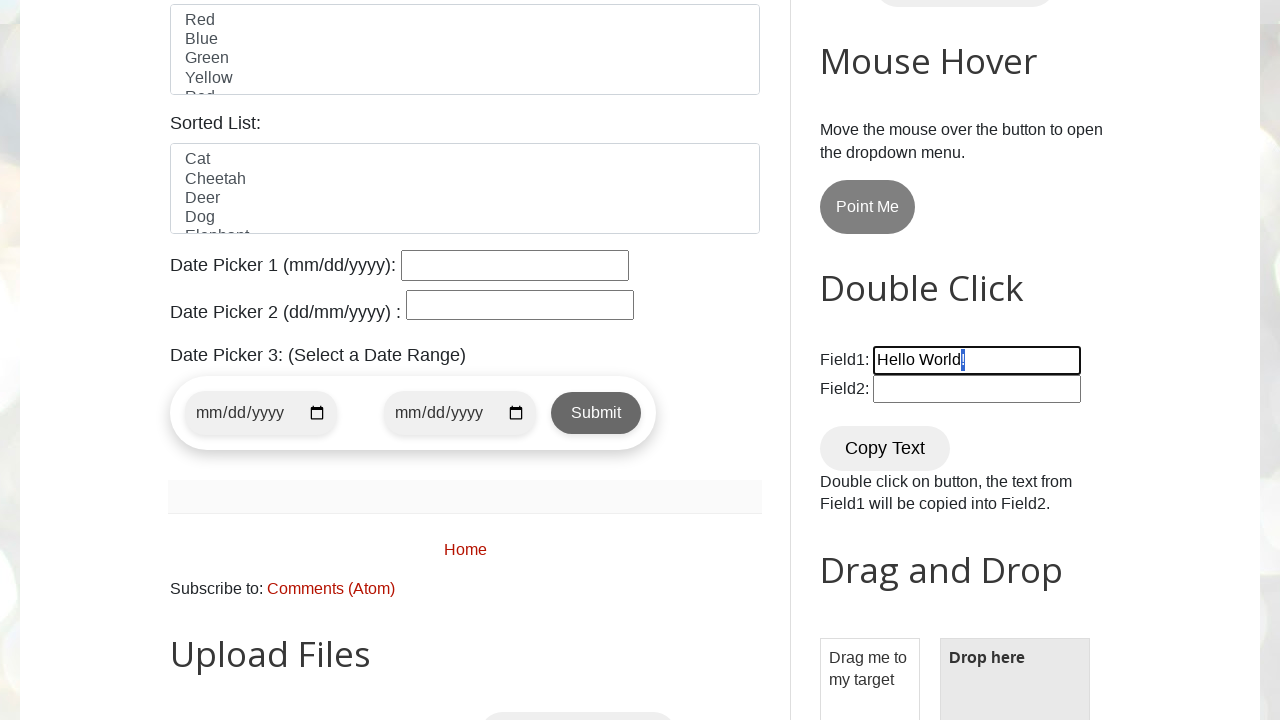

Verified input field value is 'Hello World!' after double-click
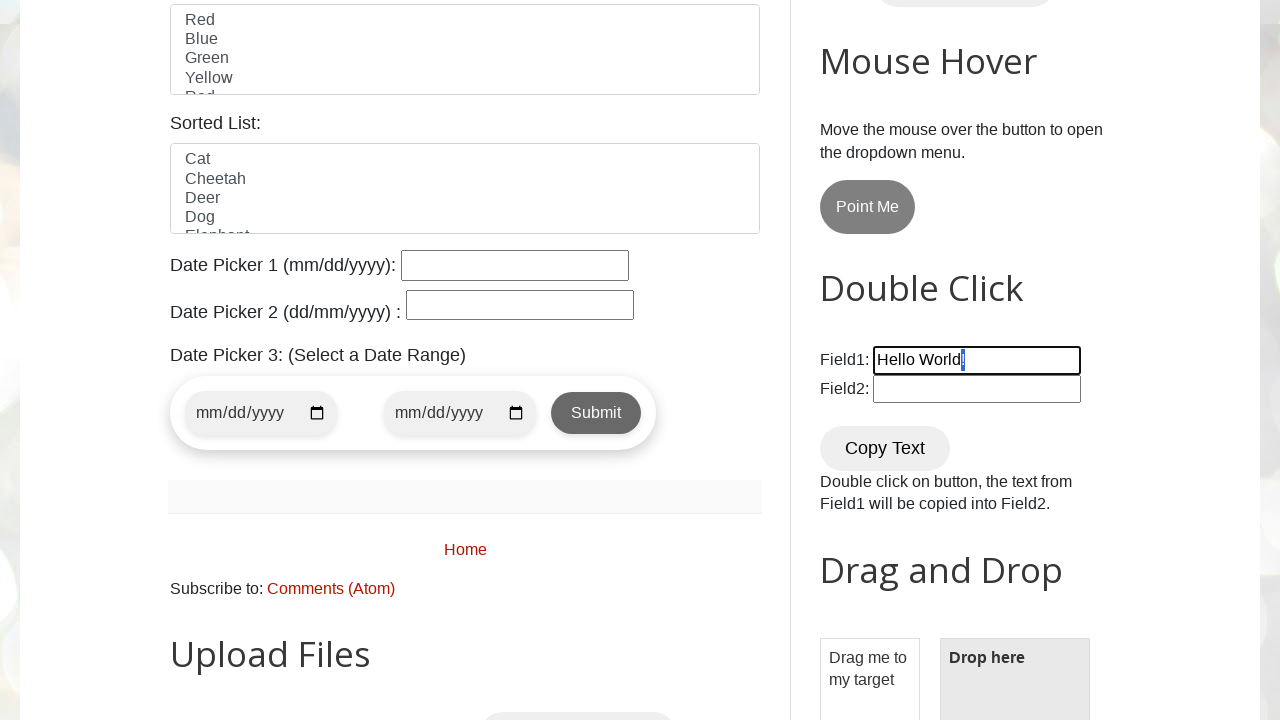

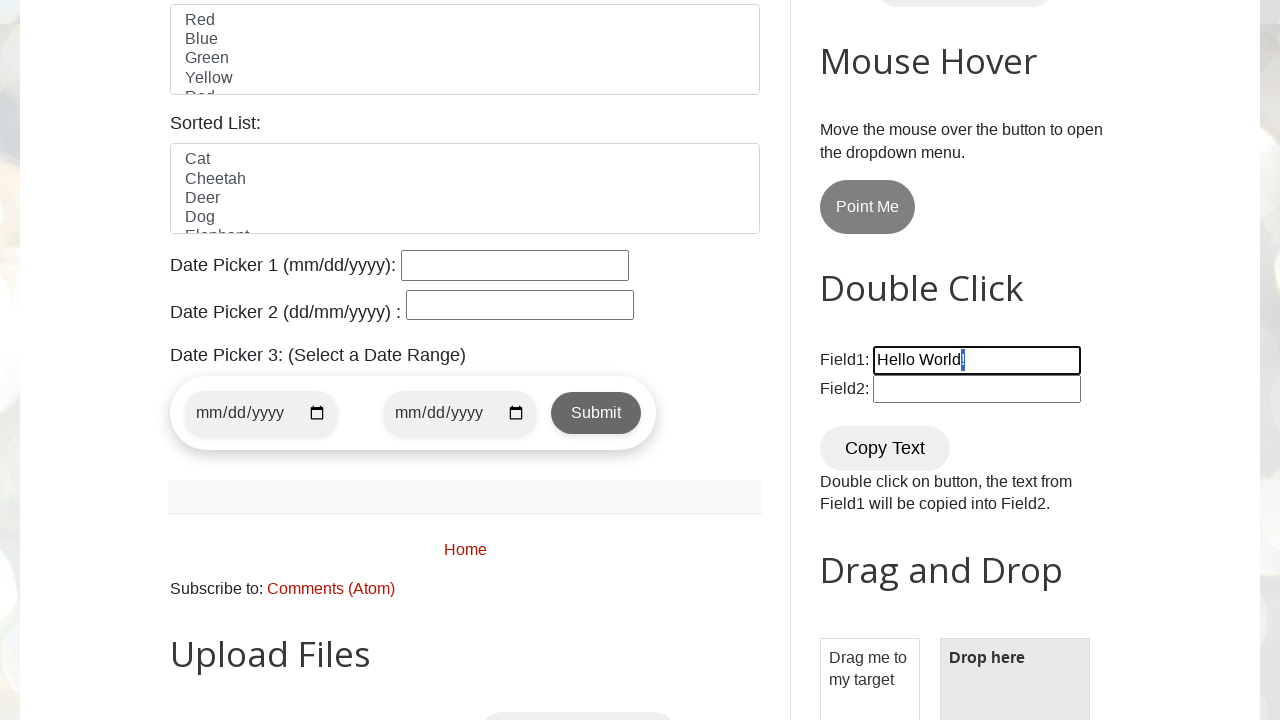